Tests file download functionality by navigating to a download page and clicking a download link to initiate a file download.

Starting URL: http://the-internet.herokuapp.com/download

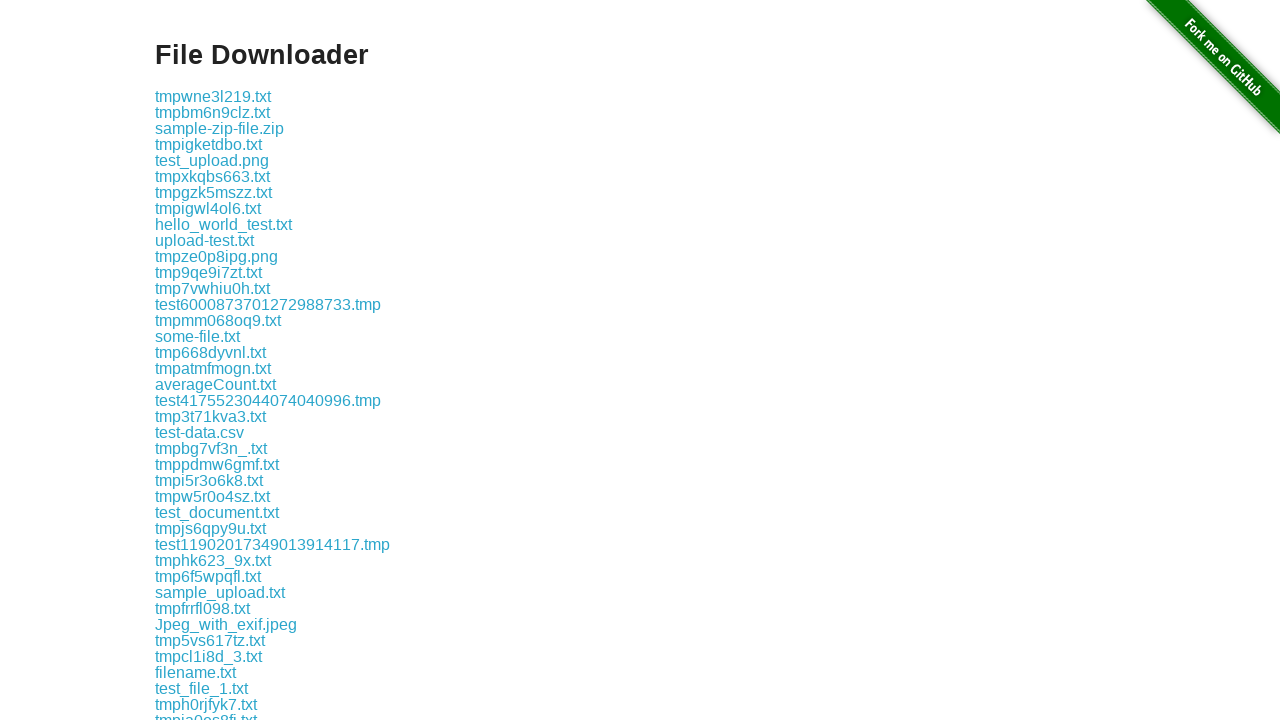

Clicked the first download link on the page at (213, 96) on .example a
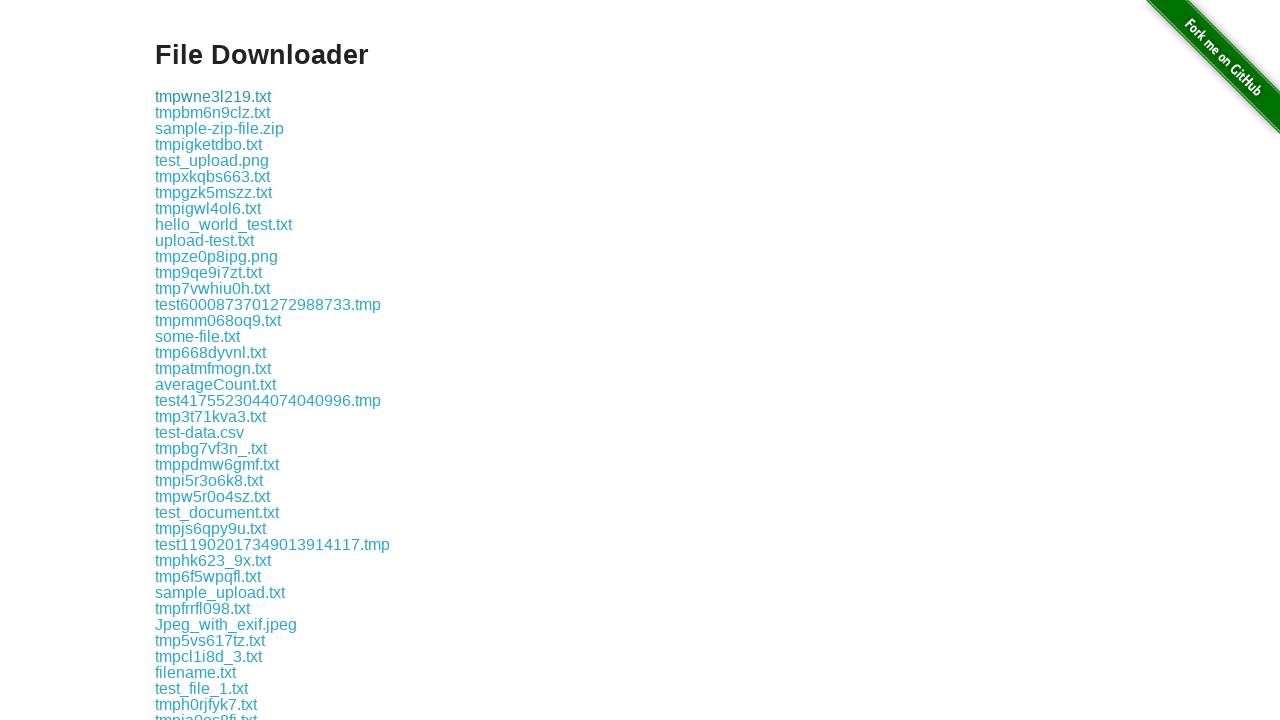

Waited for download to complete
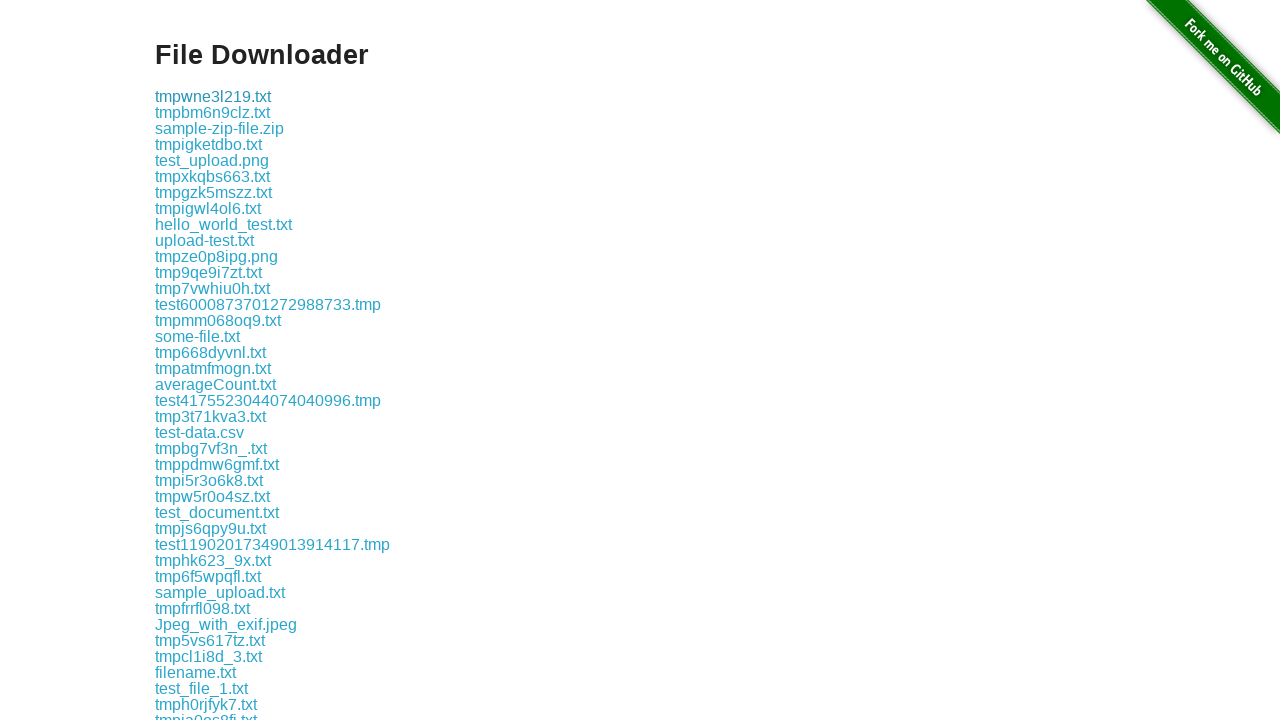

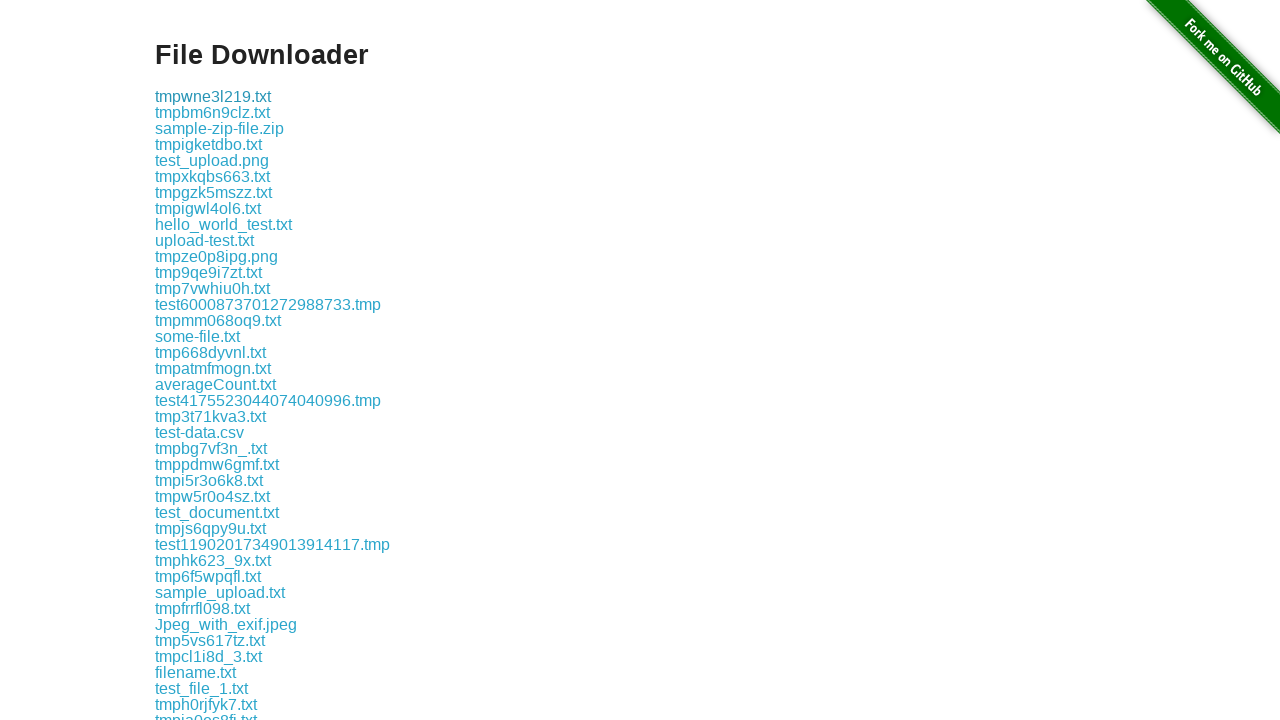